Tests right-click context menu functionality by performing a right-click action on a button, clicking the "Copy" option from the context menu, and accepting the resulting alert popup.

Starting URL: https://swisnl.github.io/jQuery-contextMenu/demo.html

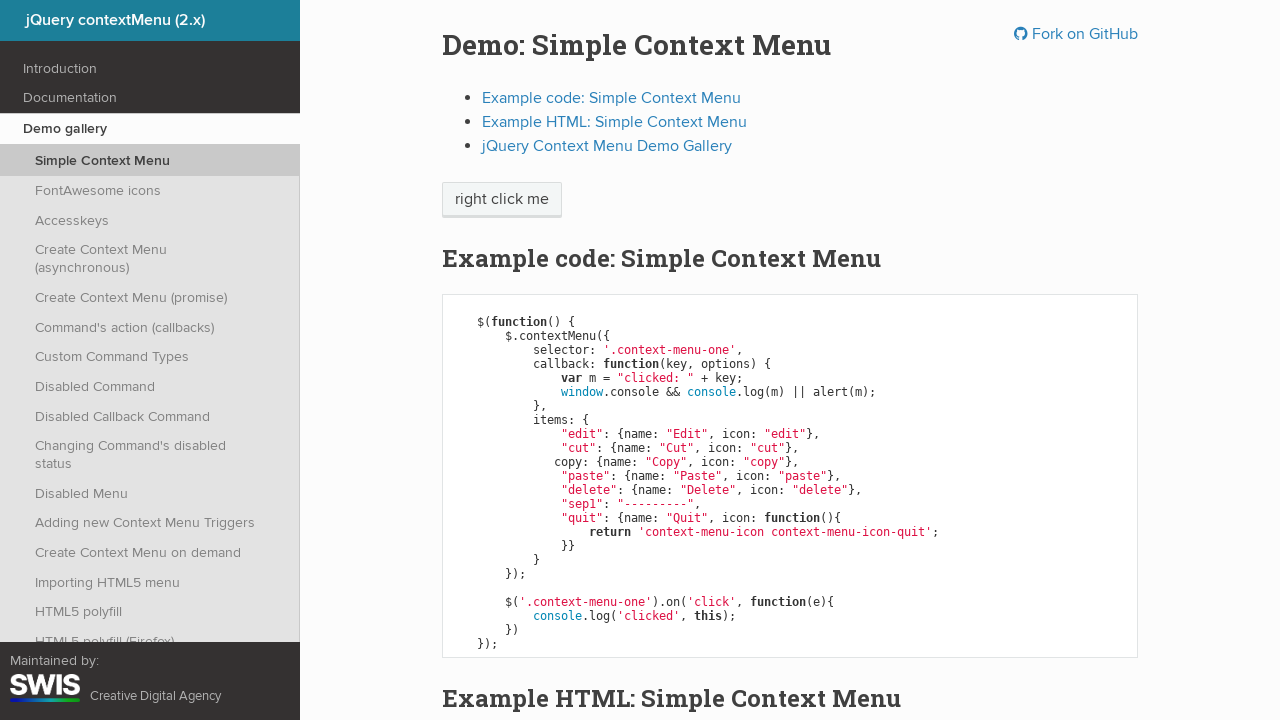

Set up dialog handler to accept alerts
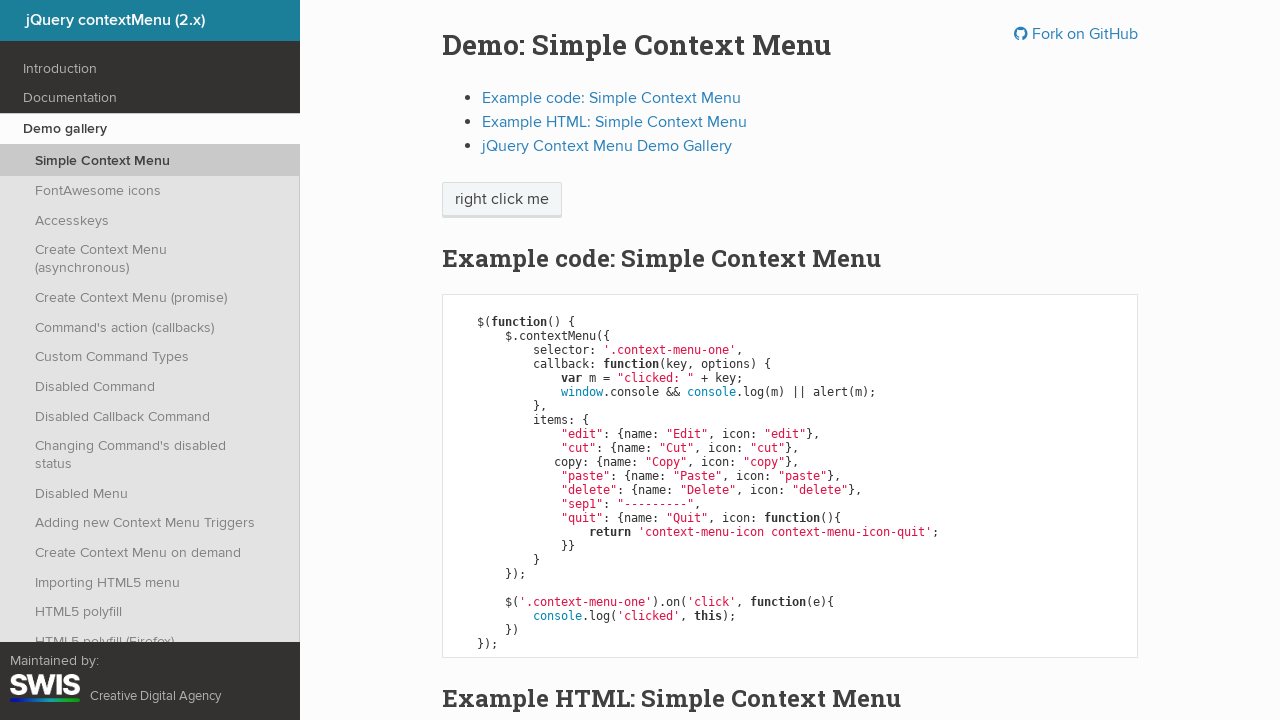

Right-clicked on context menu button to open context menu at (502, 200) on span.context-menu-one.btn.btn-neutral
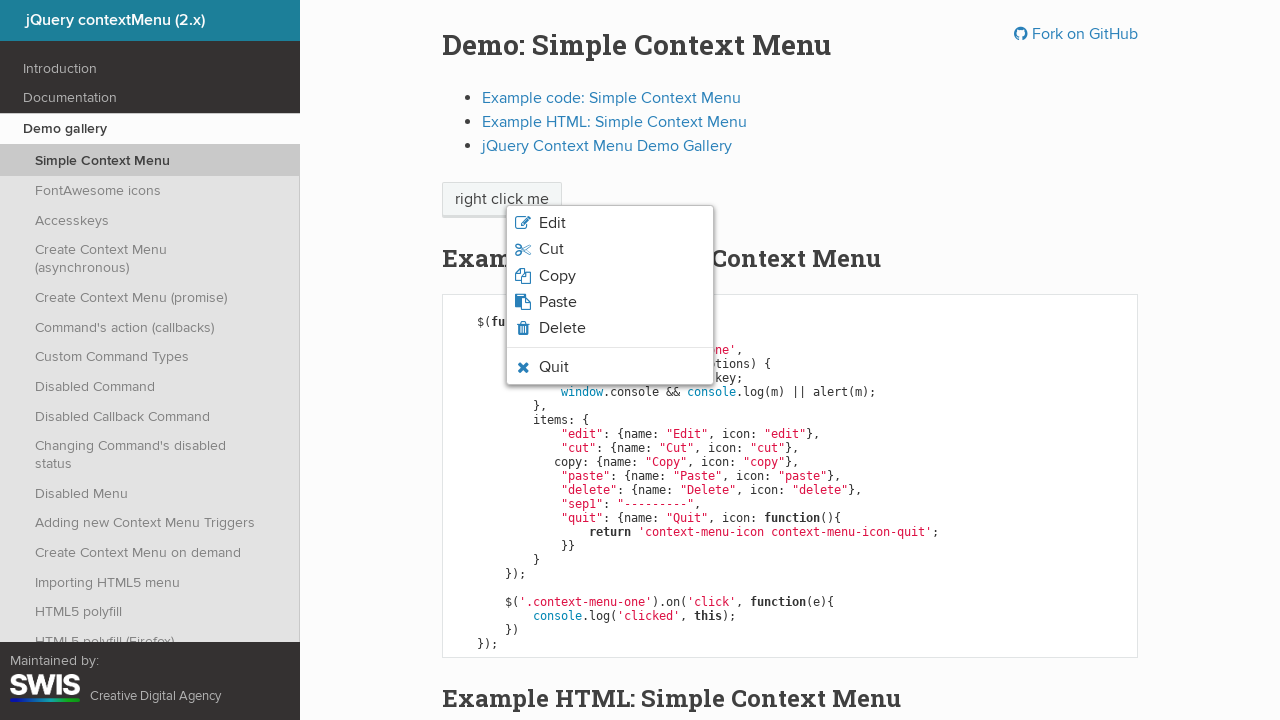

Context menu appeared with Copy option visible
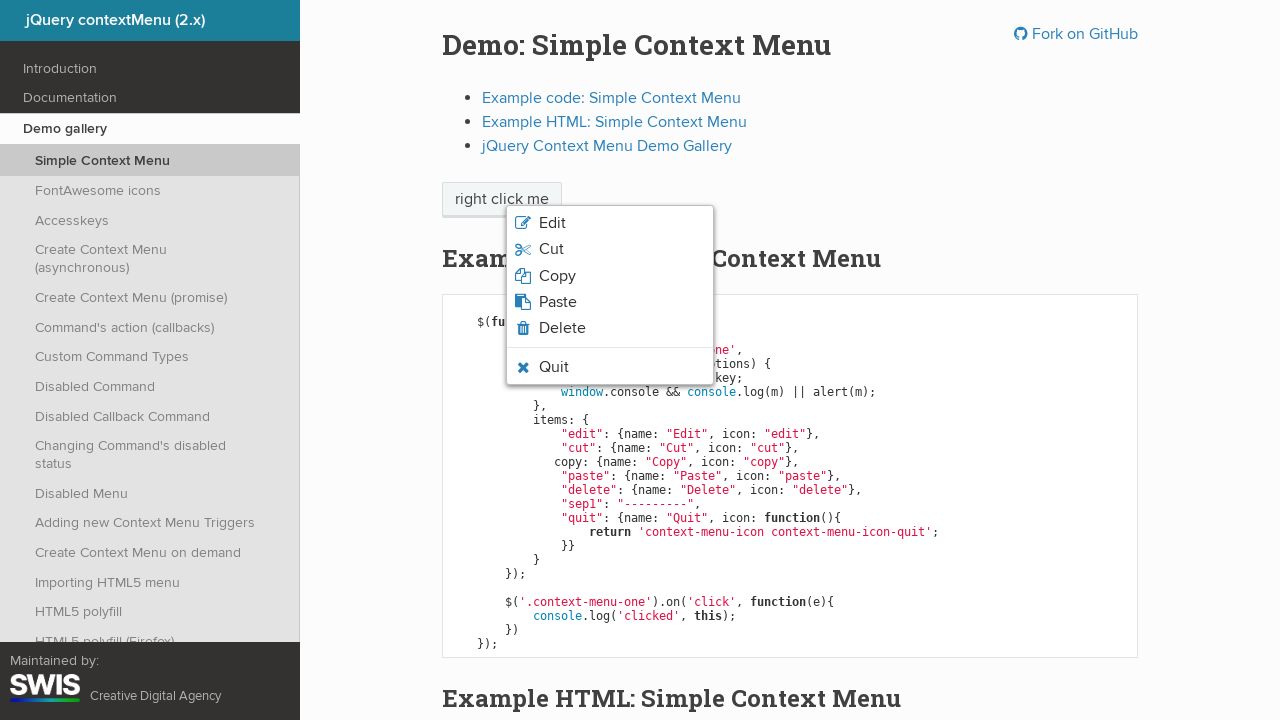

Clicked on Copy option from context menu at (610, 276) on li.context-menu-item.context-menu-icon-copy
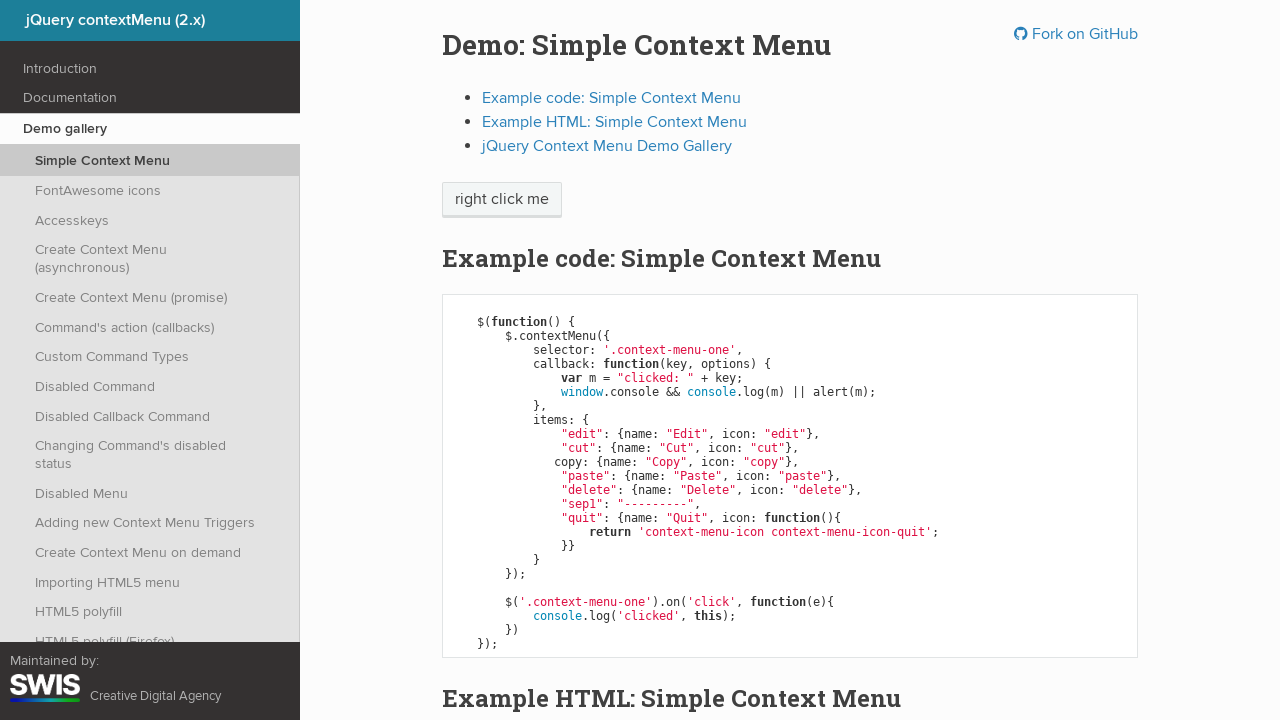

Waited for alert to be handled
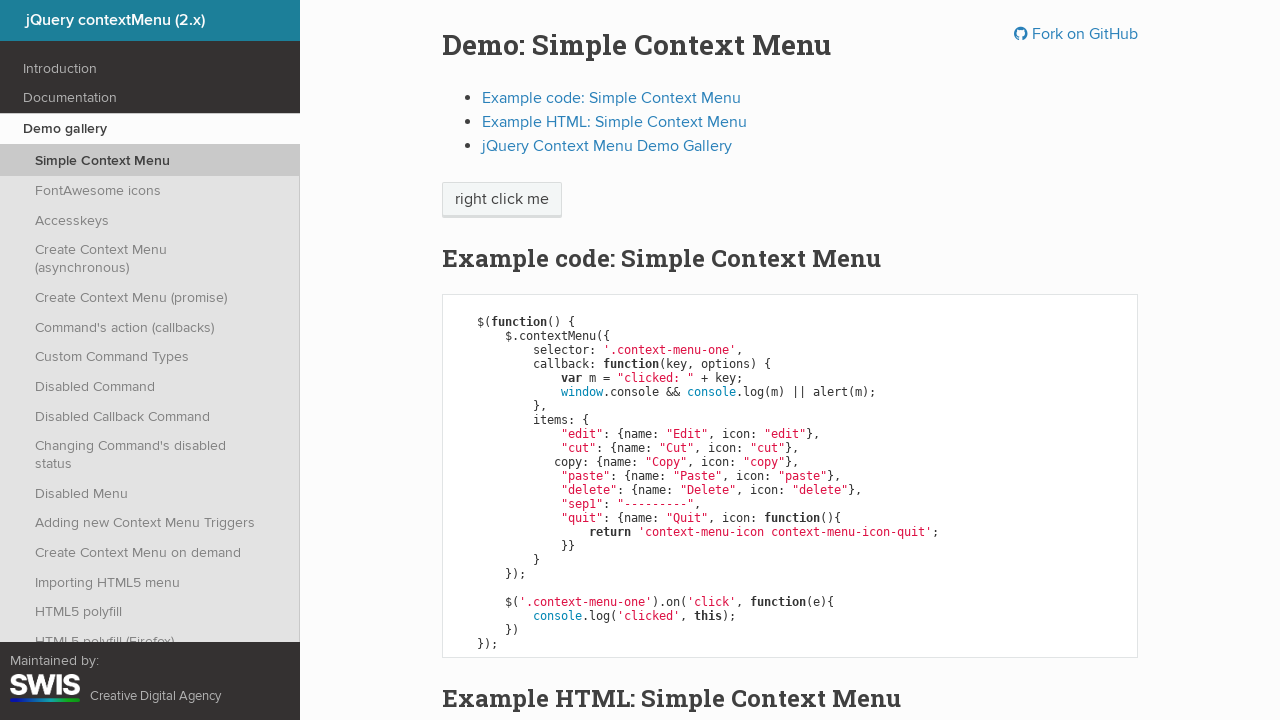

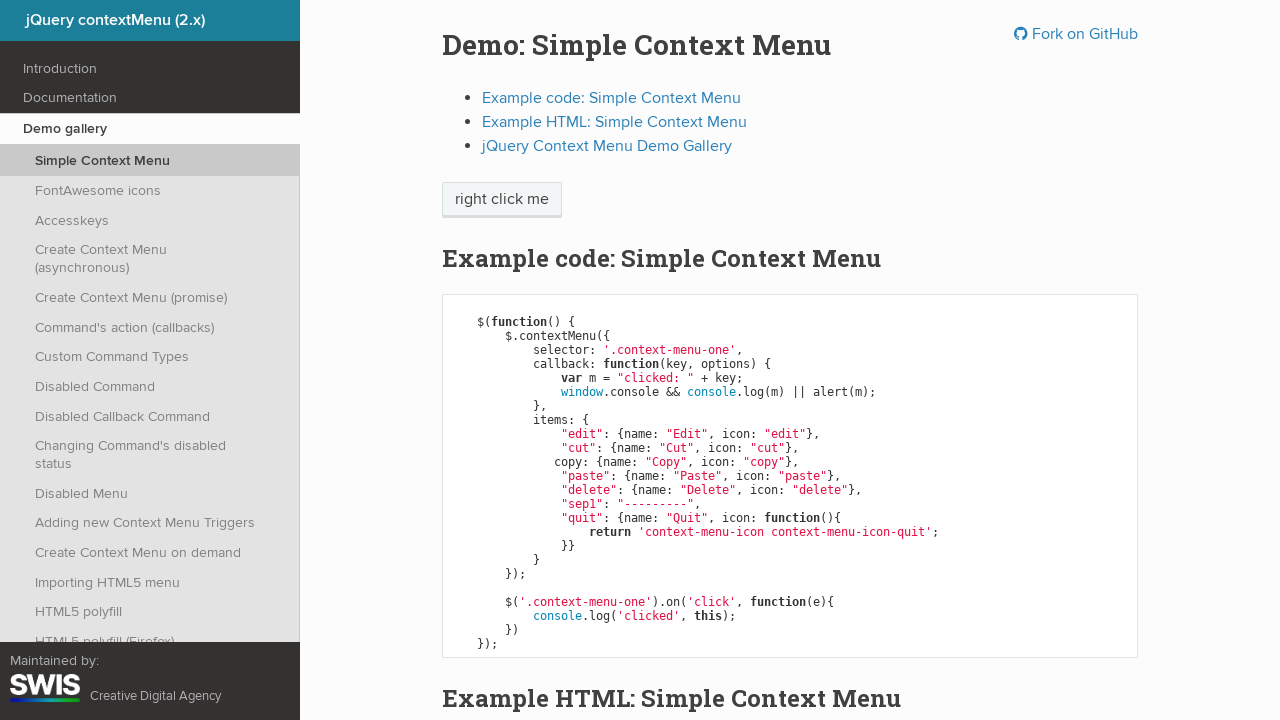